Tests dynamic loading functionality by clicking on Example 1, starting the loading process, and waiting for the "Hello World!" text to appear

Starting URL: https://the-internet.herokuapp.com/dynamic_loading

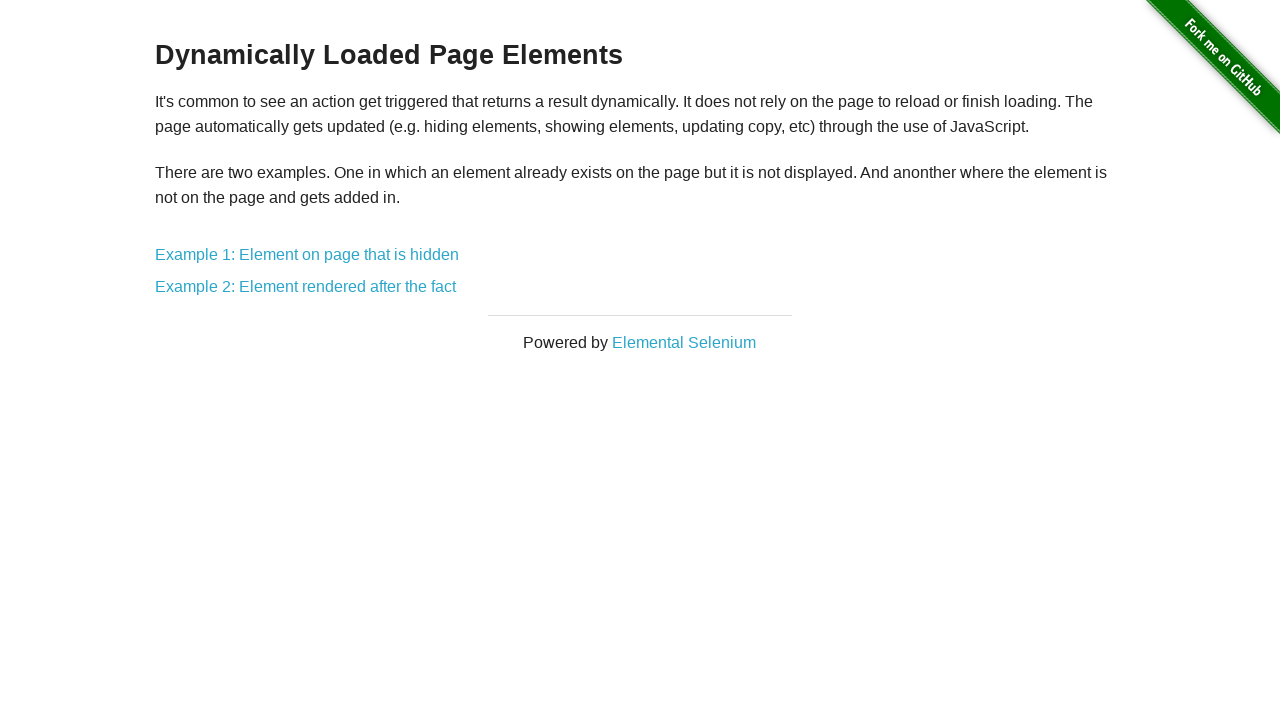

Clicked on Example 1 link at (307, 255) on xpath=//a[contains(text(),'Example 1')]
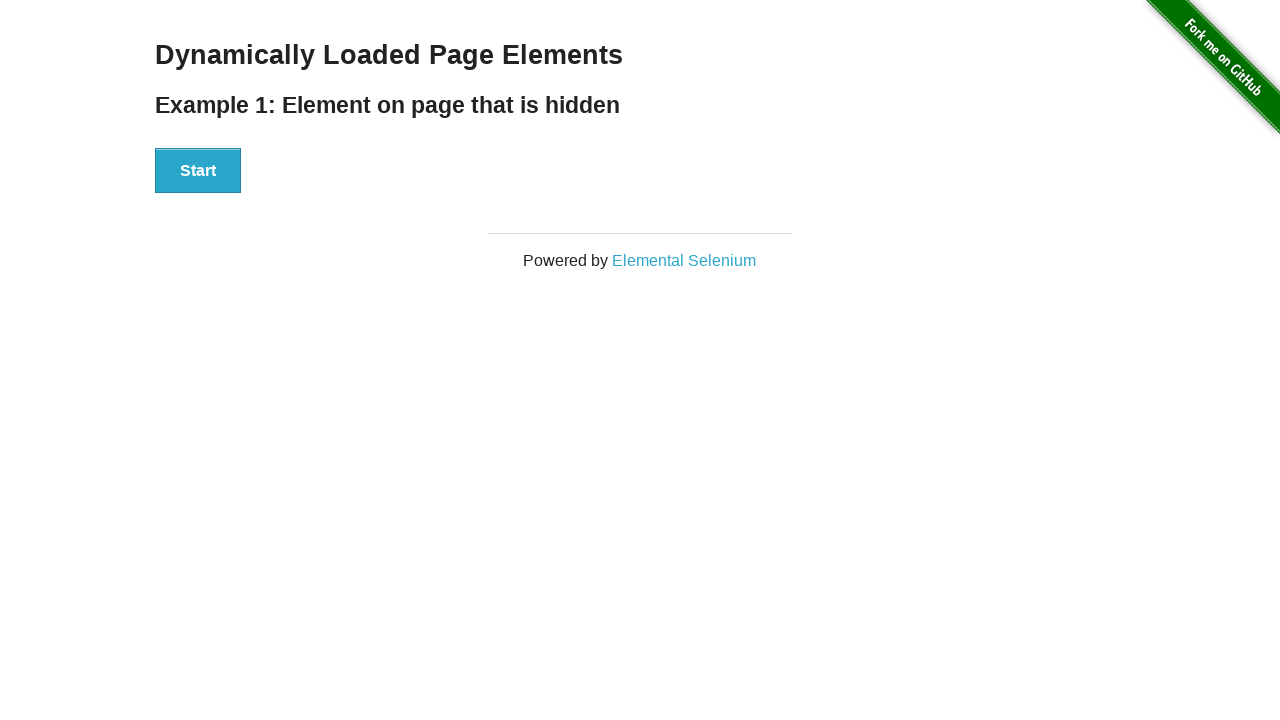

Clicked the Start button to begin loading process at (198, 171) on xpath=//button[contains(text(),'Start')]
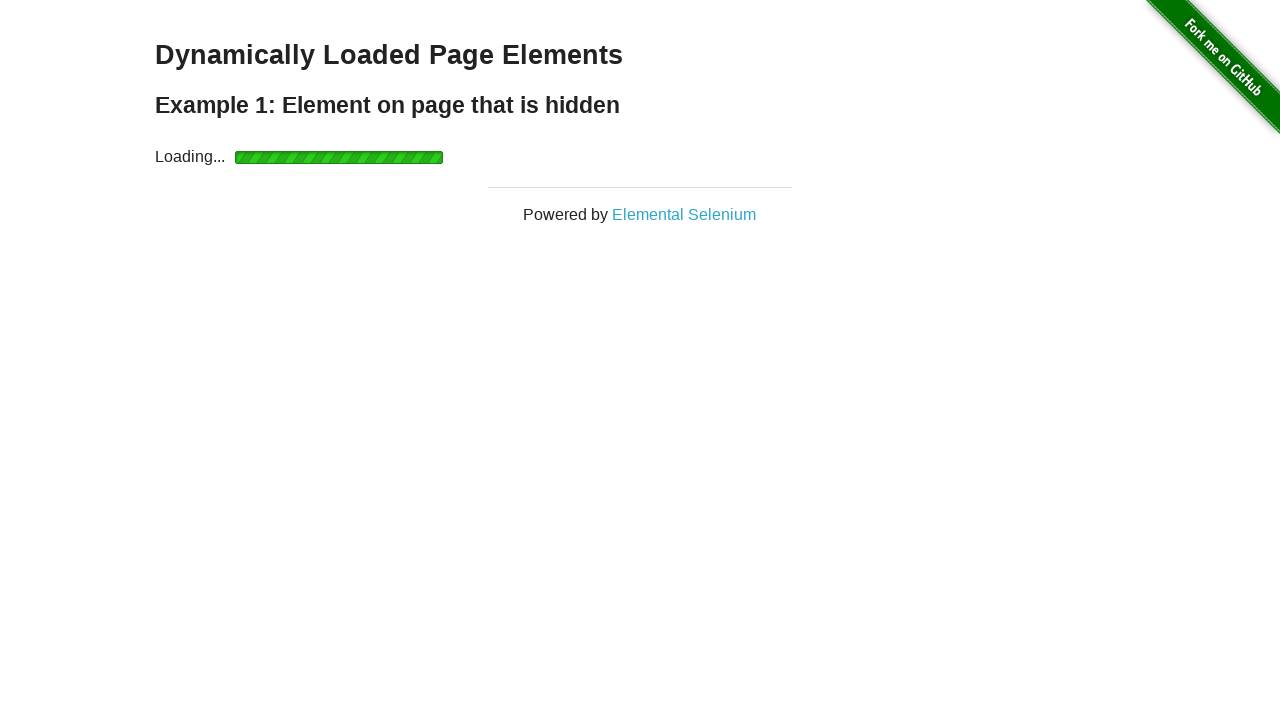

Waited for 'Hello World!' text to appear and become visible
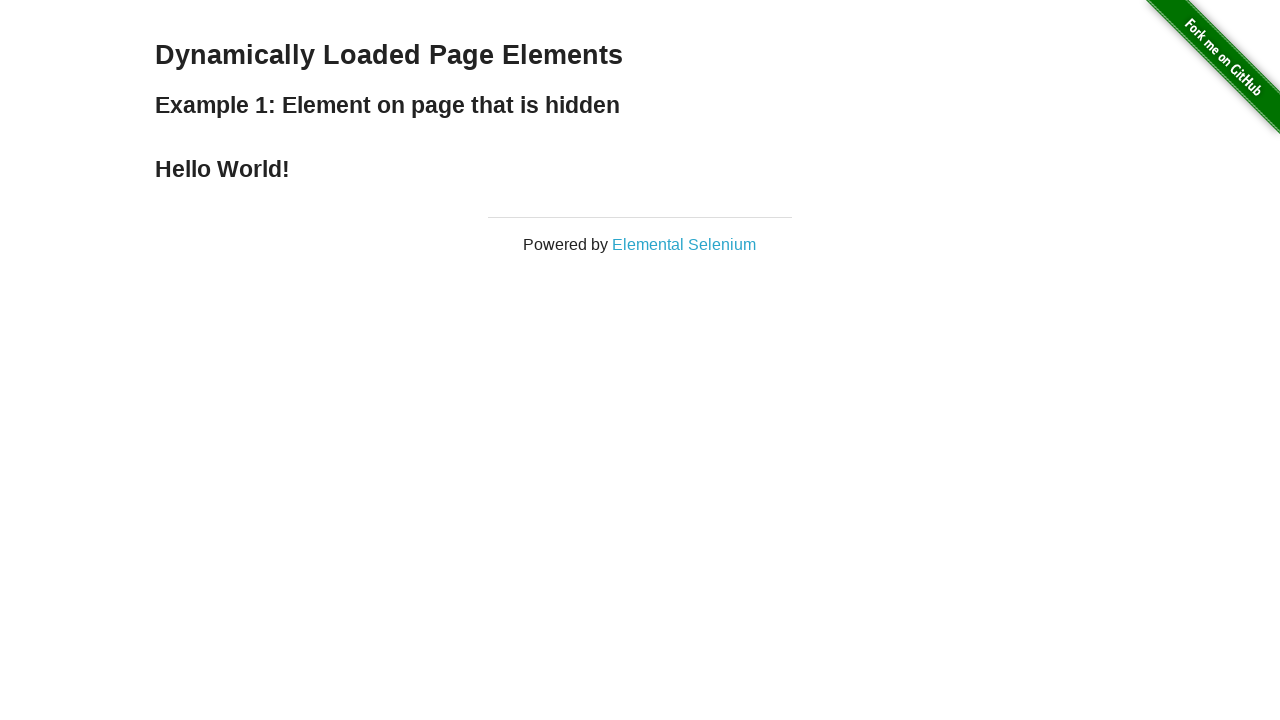

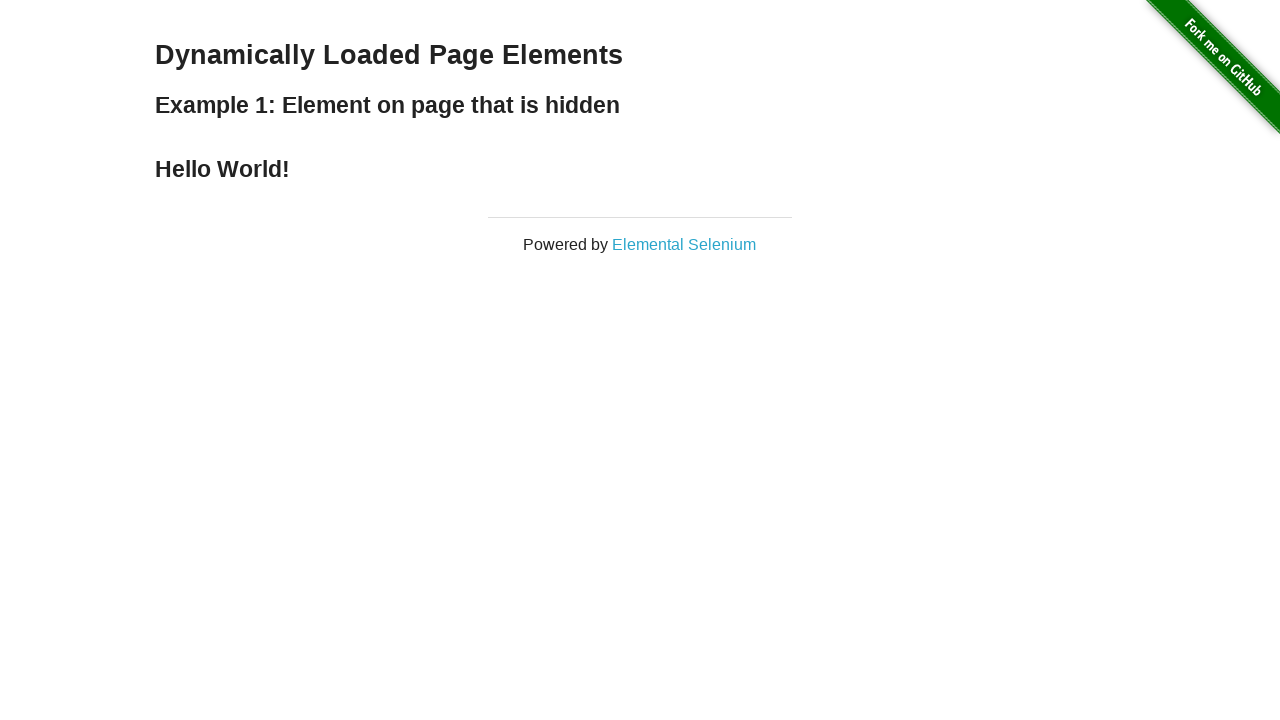